Tests handling of a simple JavaScript alert by triggering it and accepting the dialog

Starting URL: https://the-internet.herokuapp.com/javascript_alerts

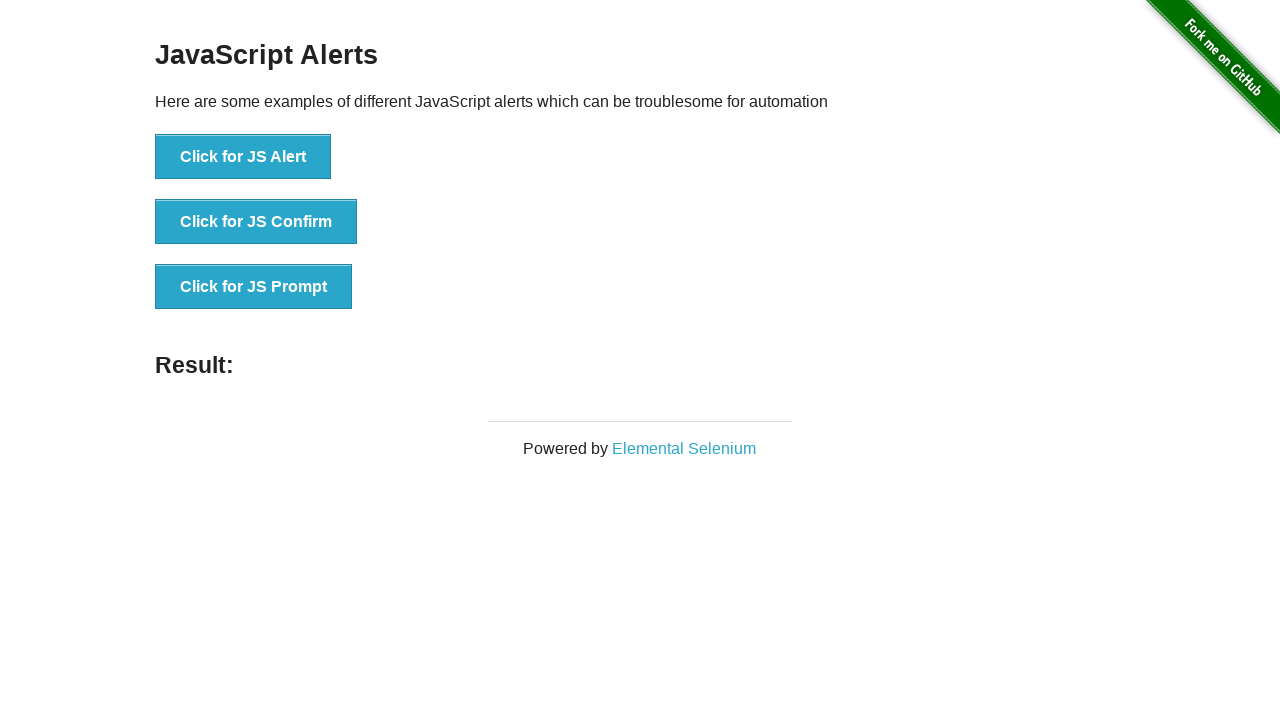

Set up dialog handler to automatically accept alerts
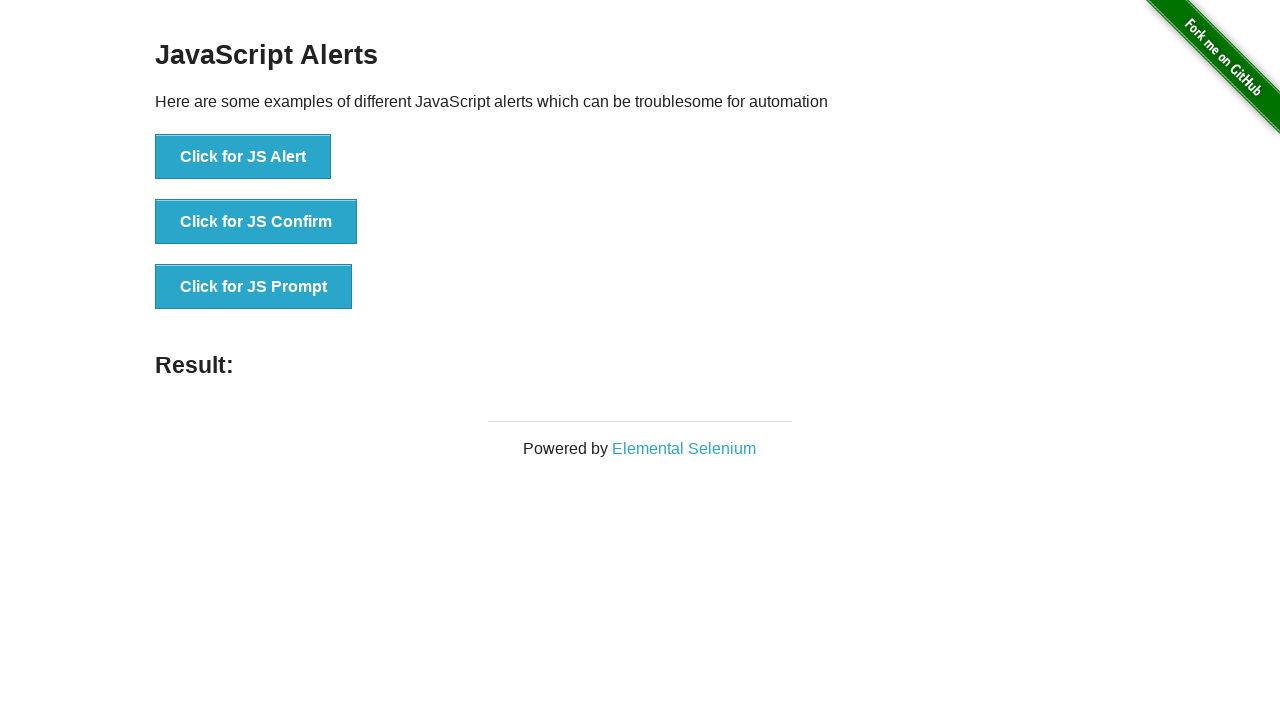

Clicked button to trigger JavaScript alert at (243, 157) on button[onclick='jsAlert()']
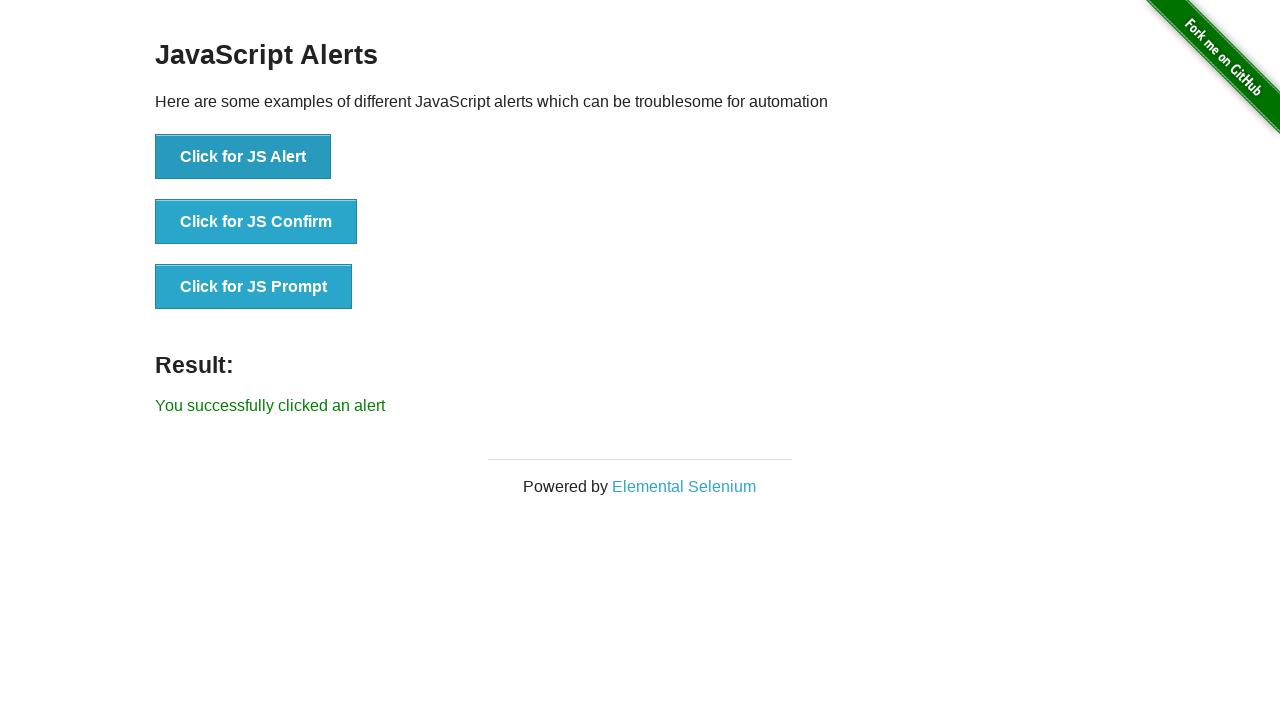

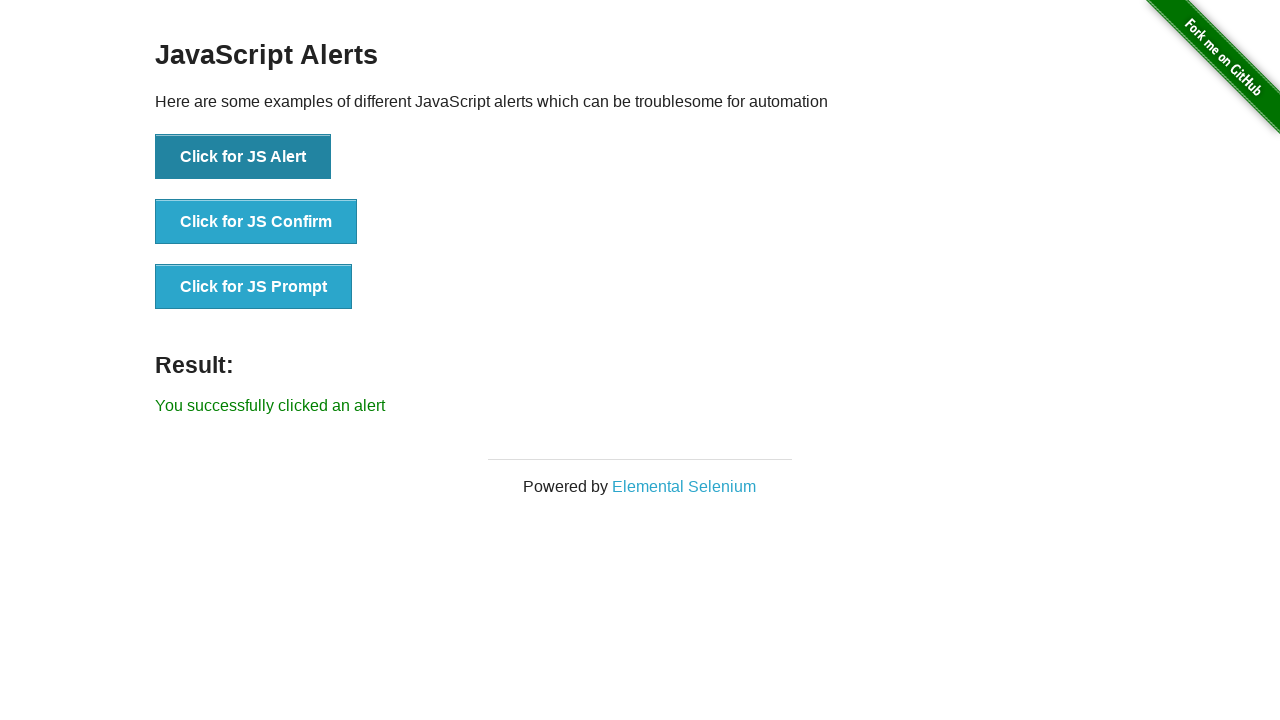